Tests keyboard key press functionality by sending the TAB key using keyboard actions and verifying the result text displays the correct key pressed.

Starting URL: http://the-internet.herokuapp.com/key_presses

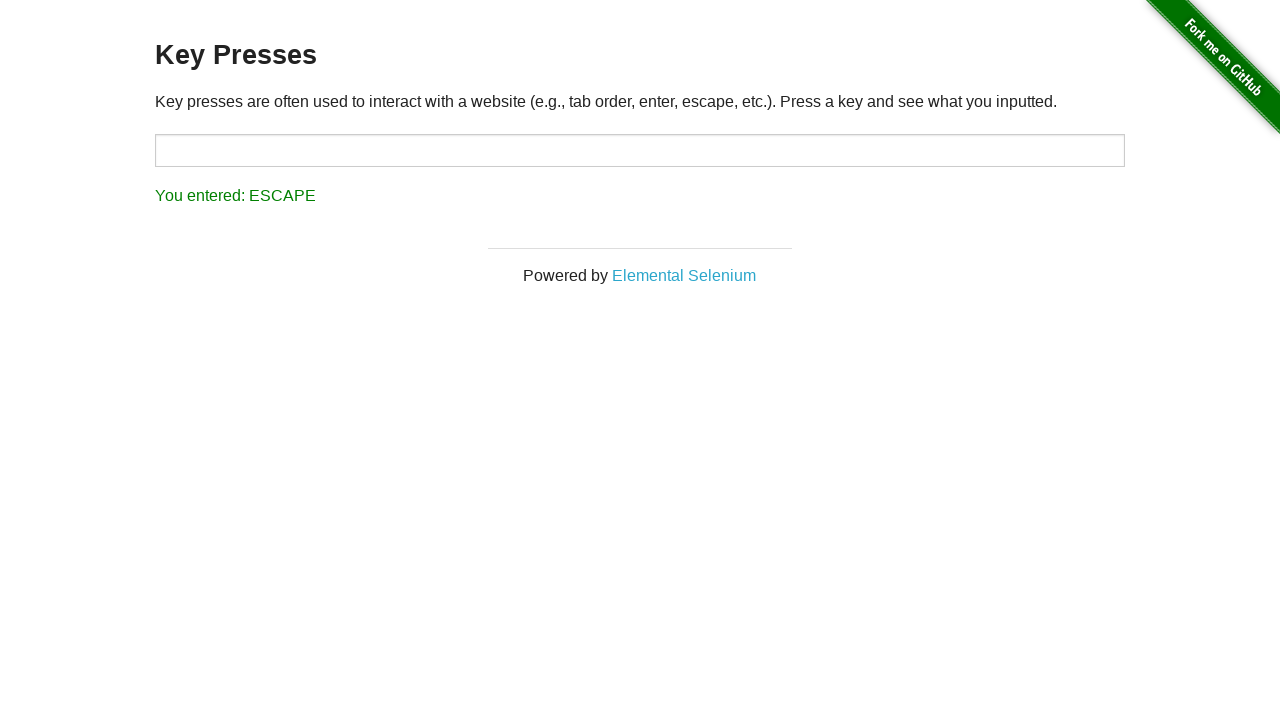

Pressed TAB key on the keyboard
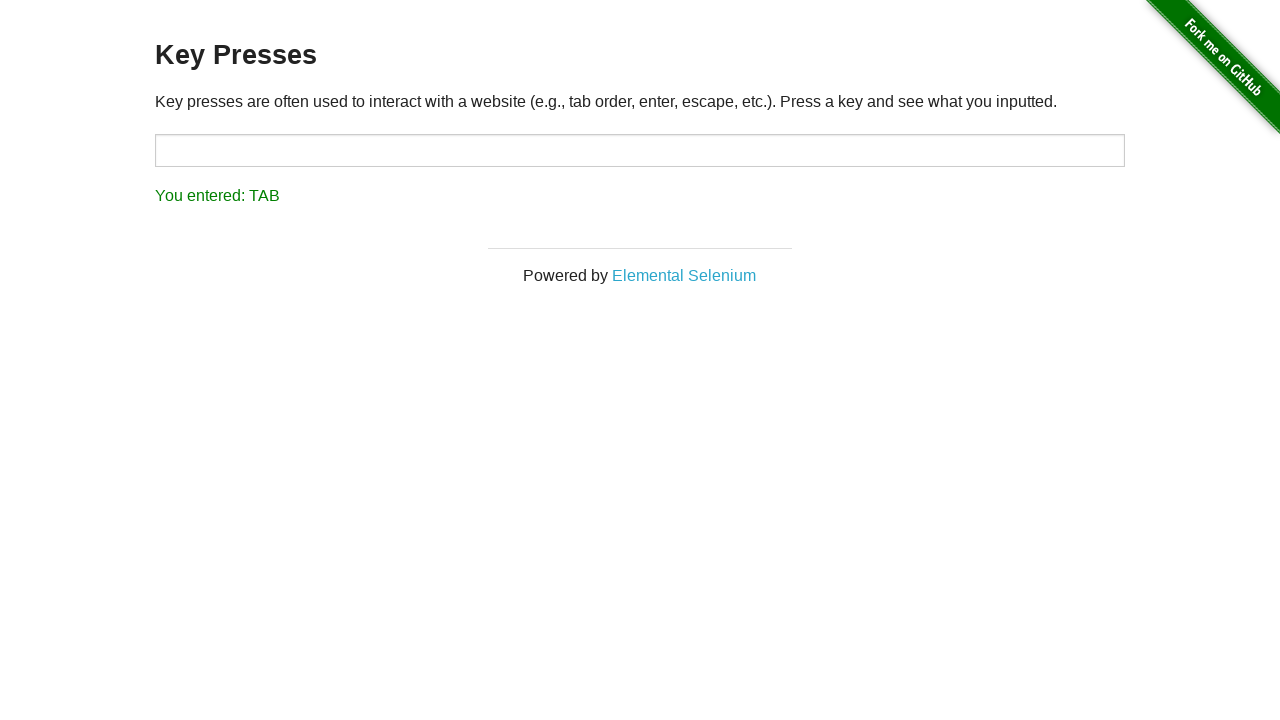

Result element loaded after TAB key press
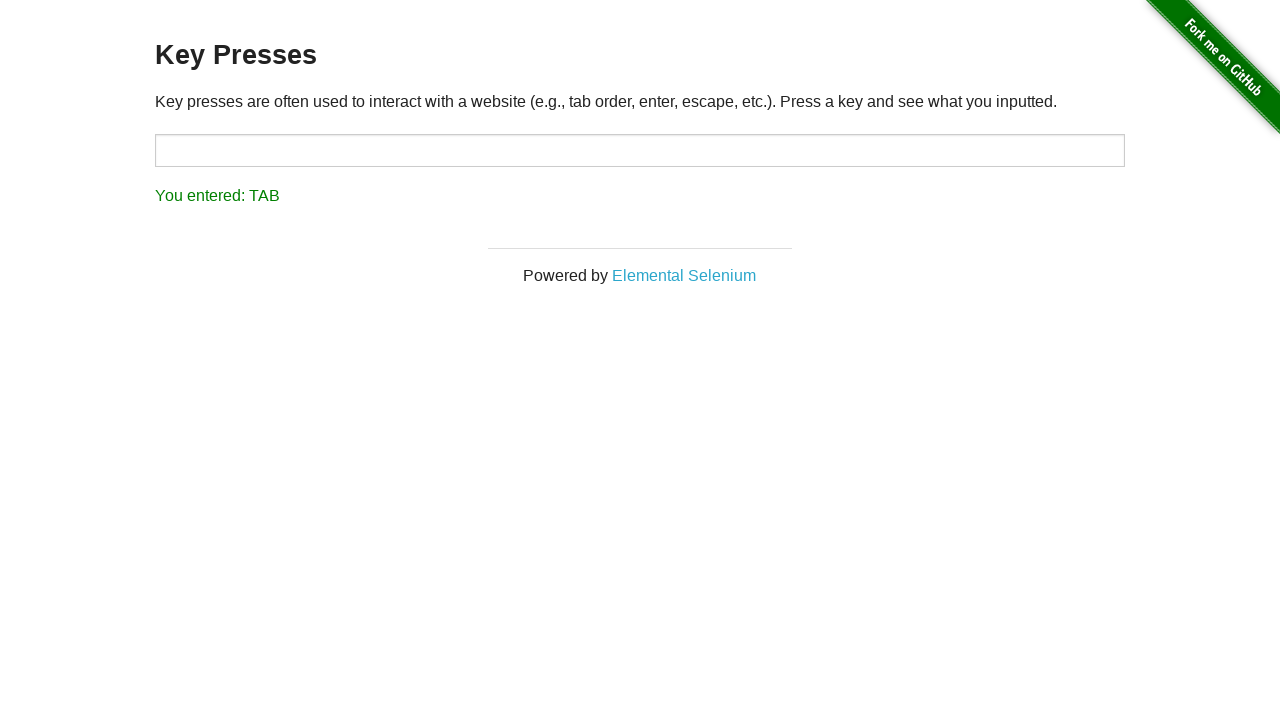

Retrieved result text content
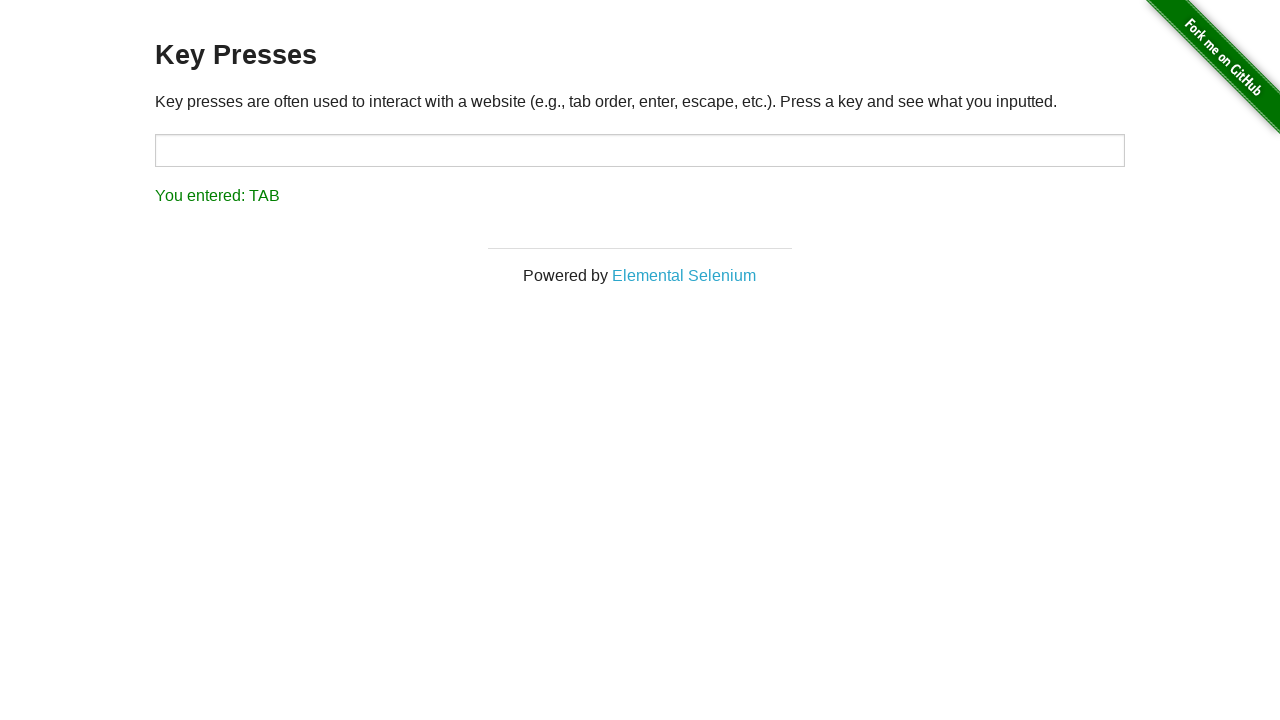

Verified result text shows 'You entered: TAB'
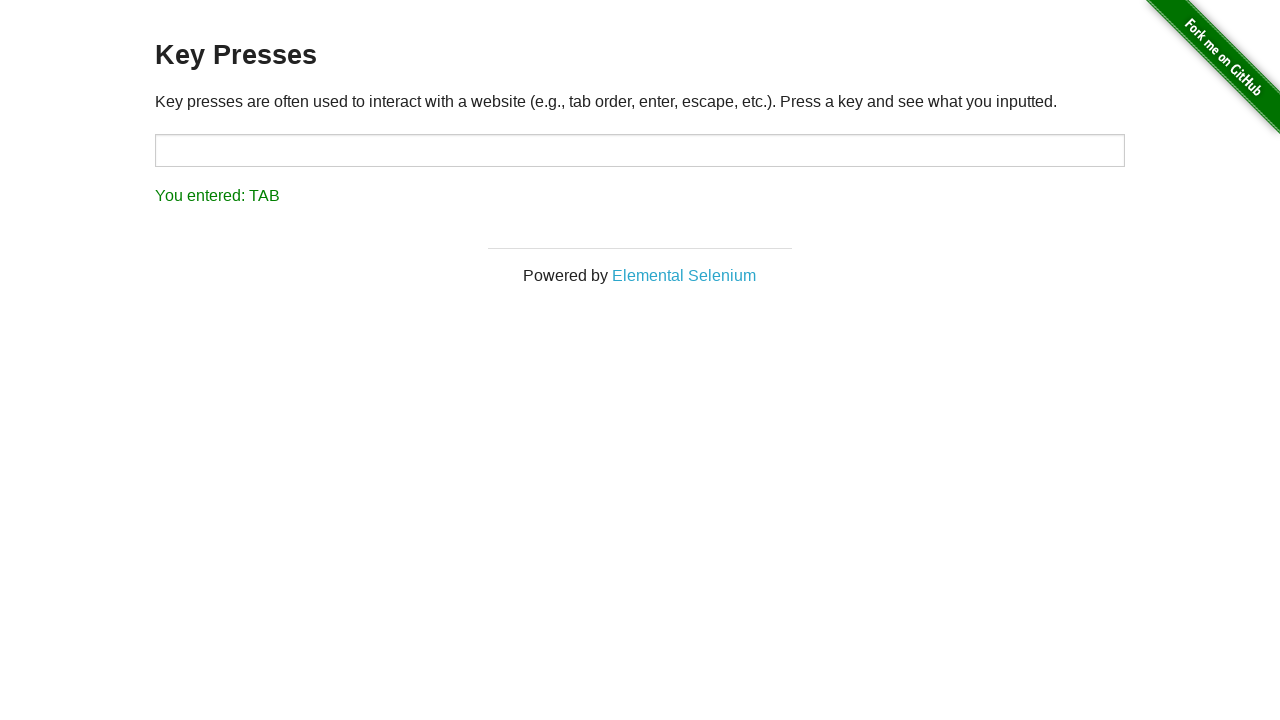

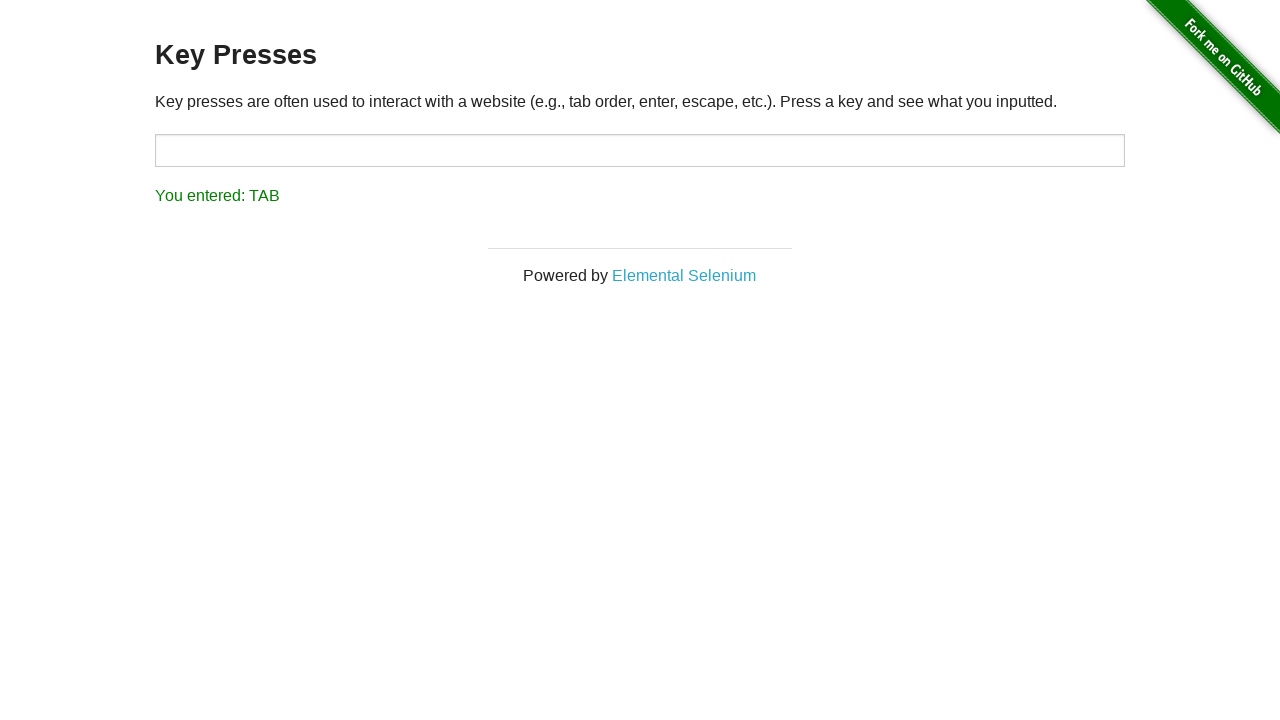